Verifies that the main slideshow image is displayed on the CTOMS homepage

Starting URL: https://www.ctomsinc.com/

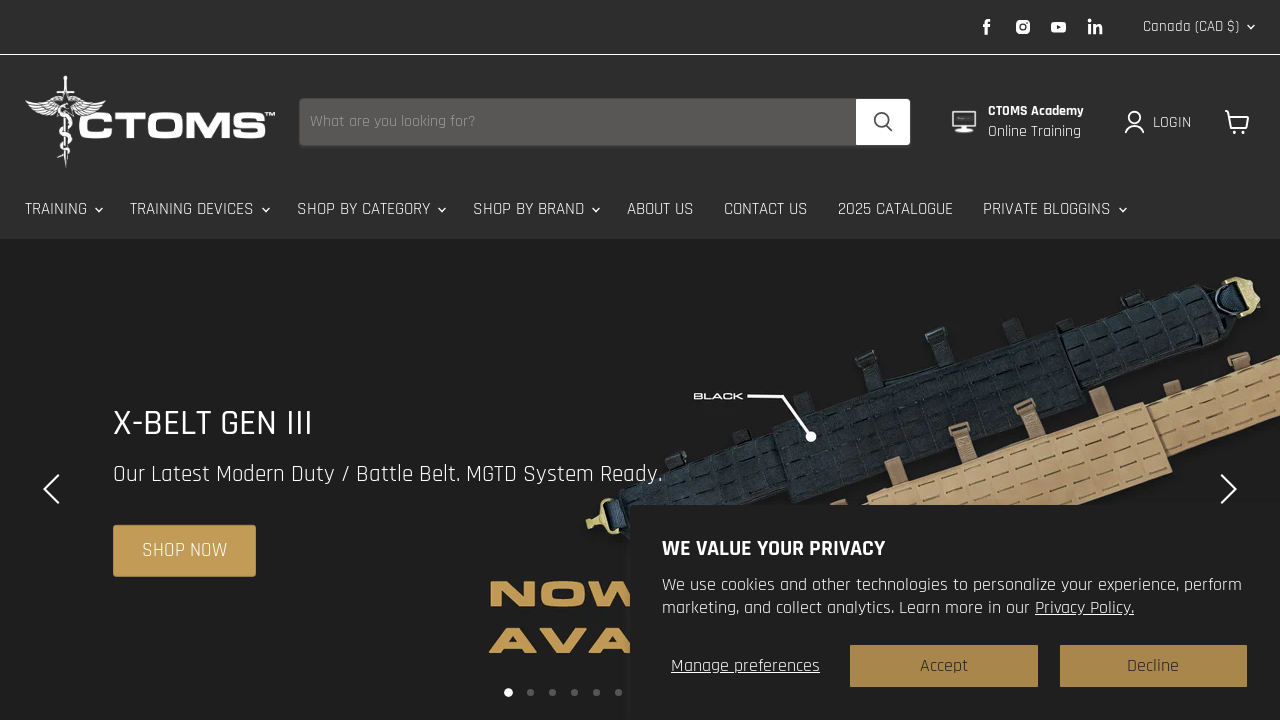

Navigated to CTOMS homepage
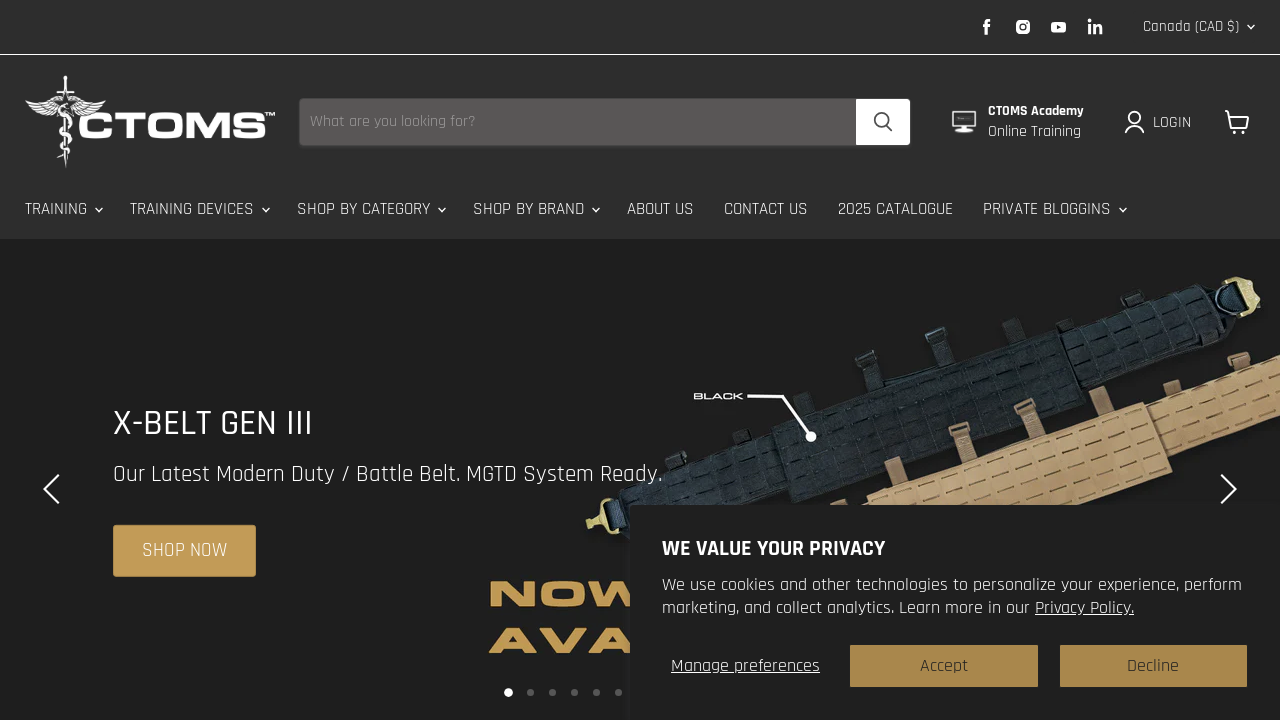

Located main slideshow image element
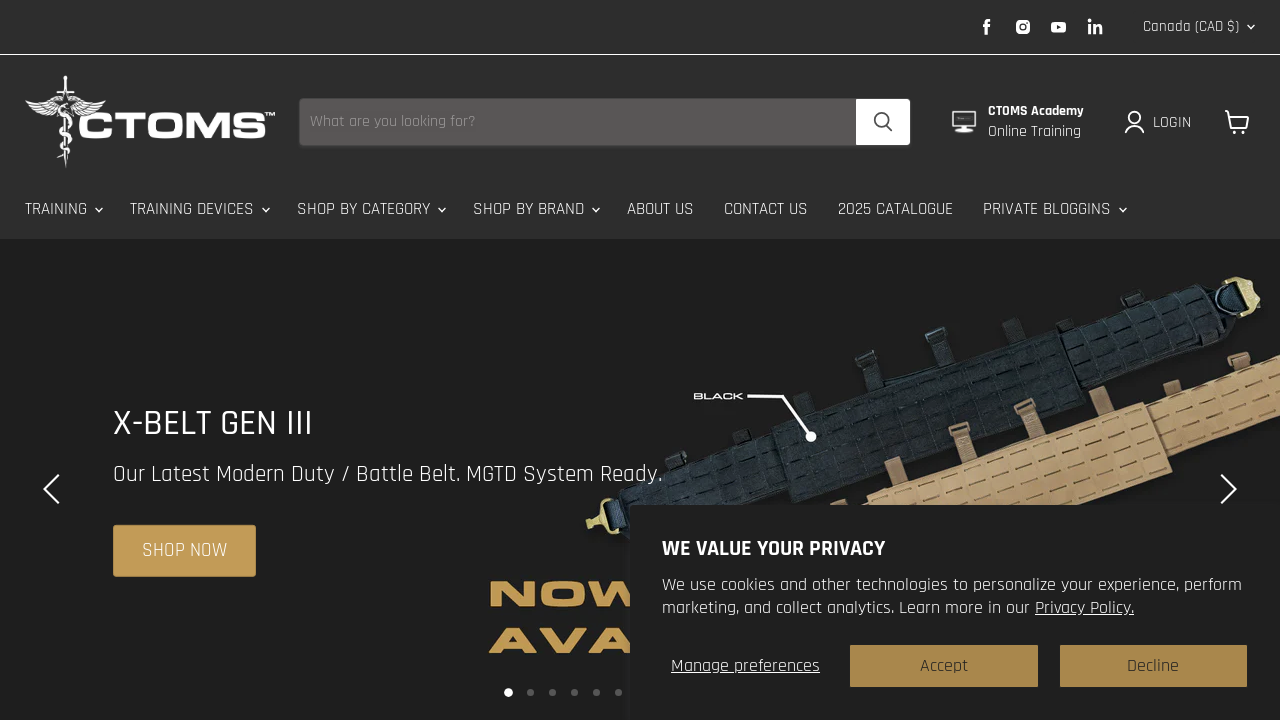

Checked if main slideshow image is visible
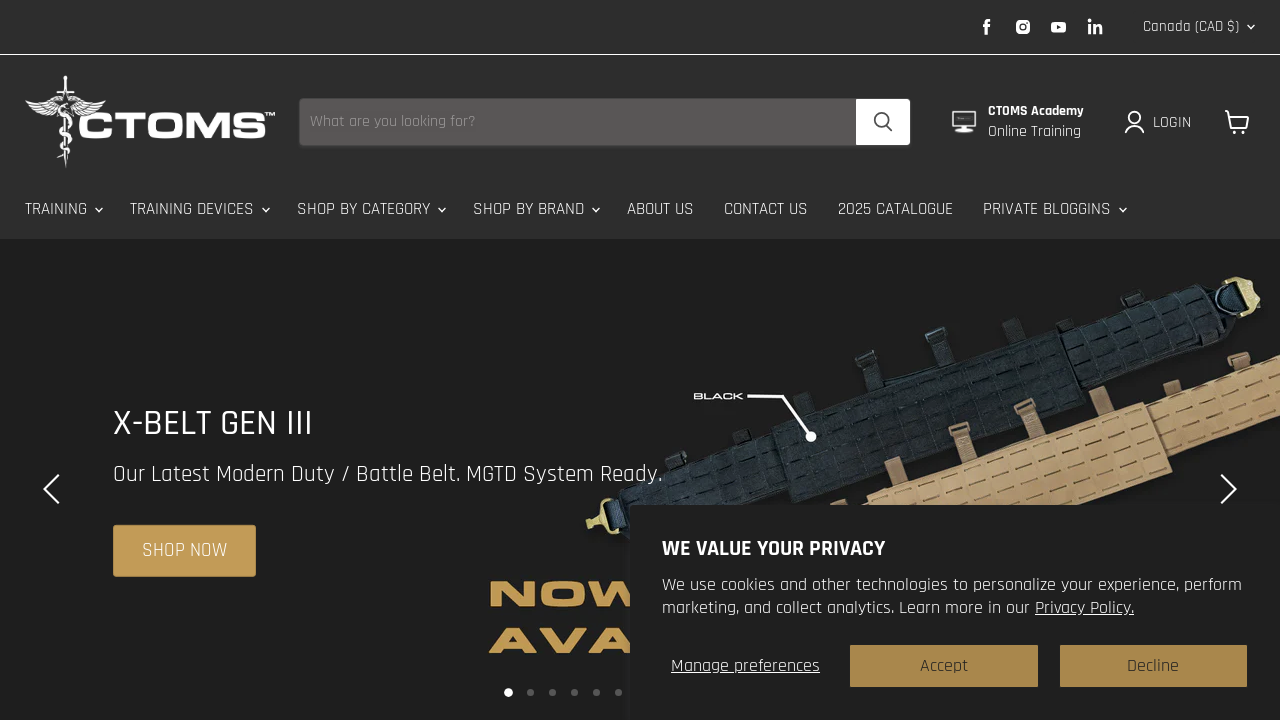

Main slideshow image is displayed on CTOMS homepage
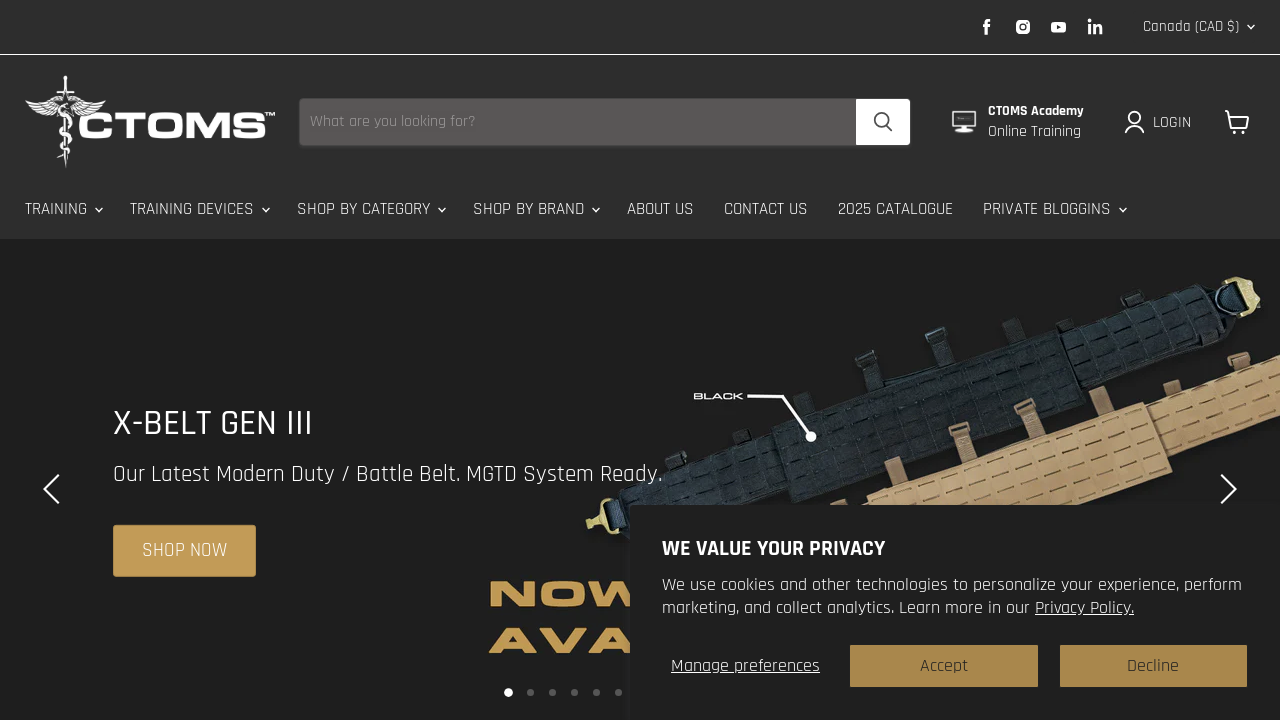

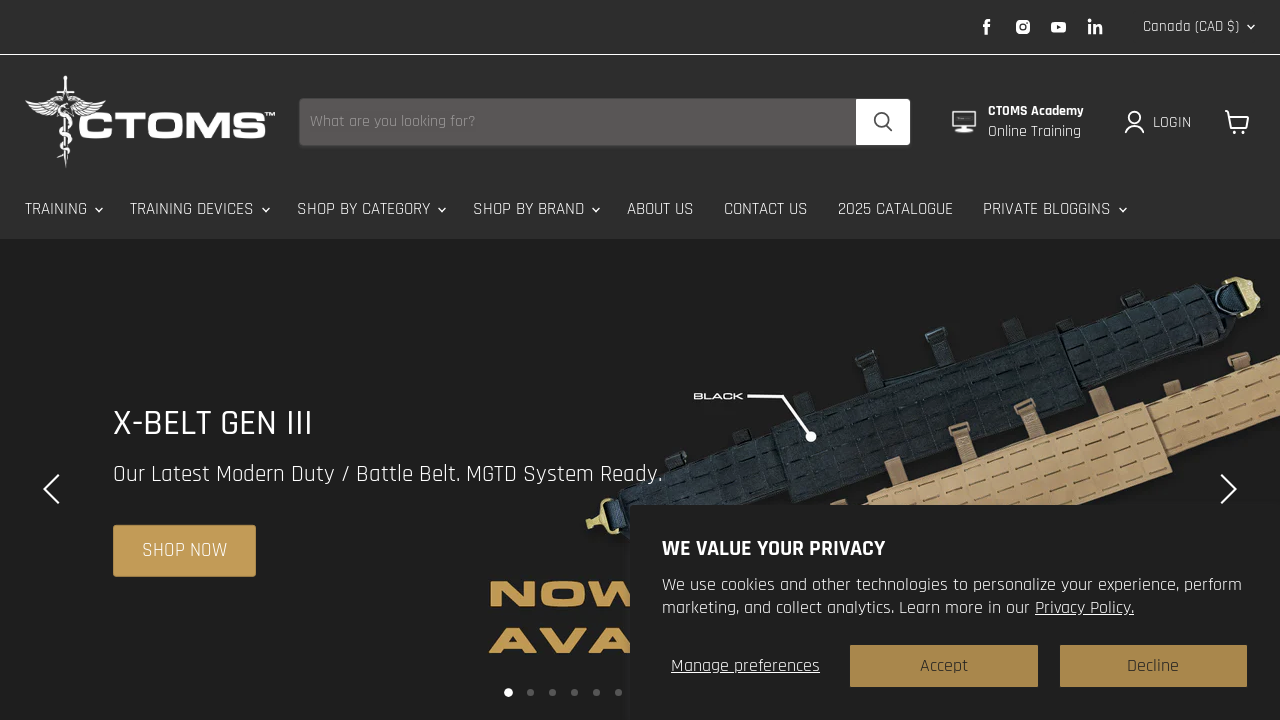